Opens the RedBus travel booking website and verifies it loads successfully by navigating to the homepage.

Starting URL: https://www.redbus.in/

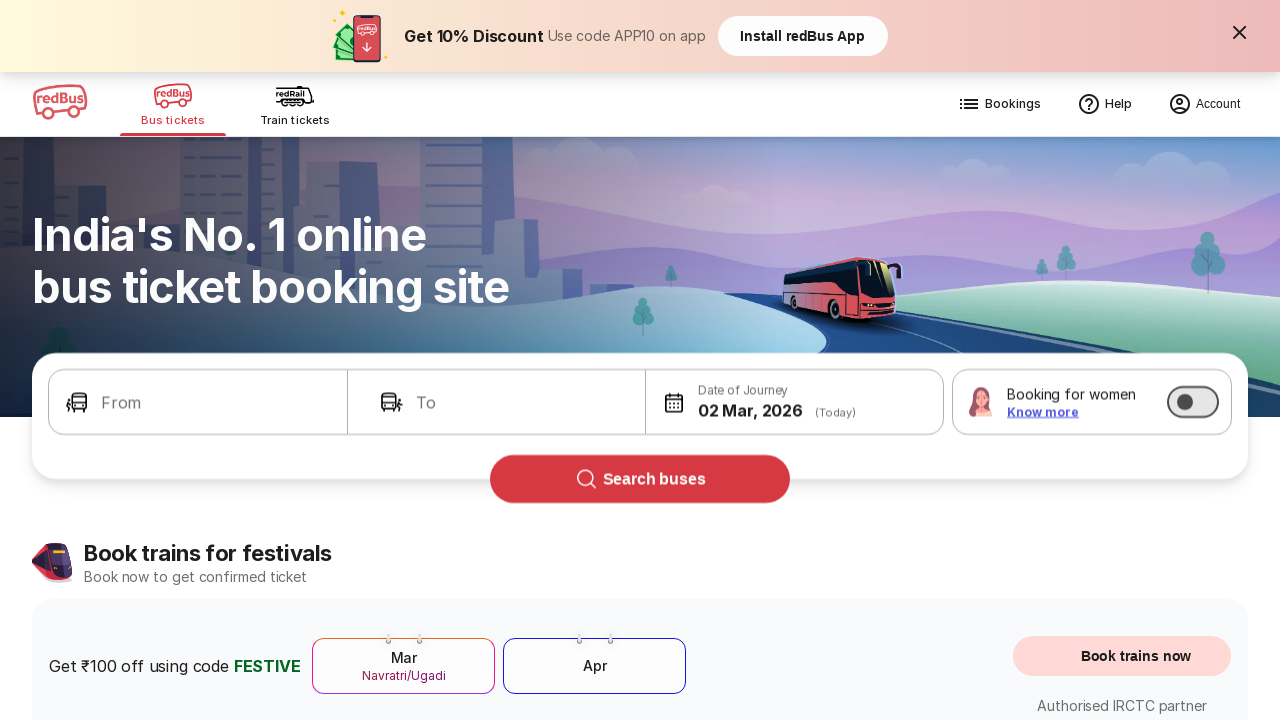

Waited for page DOM content to load on RedBus homepage
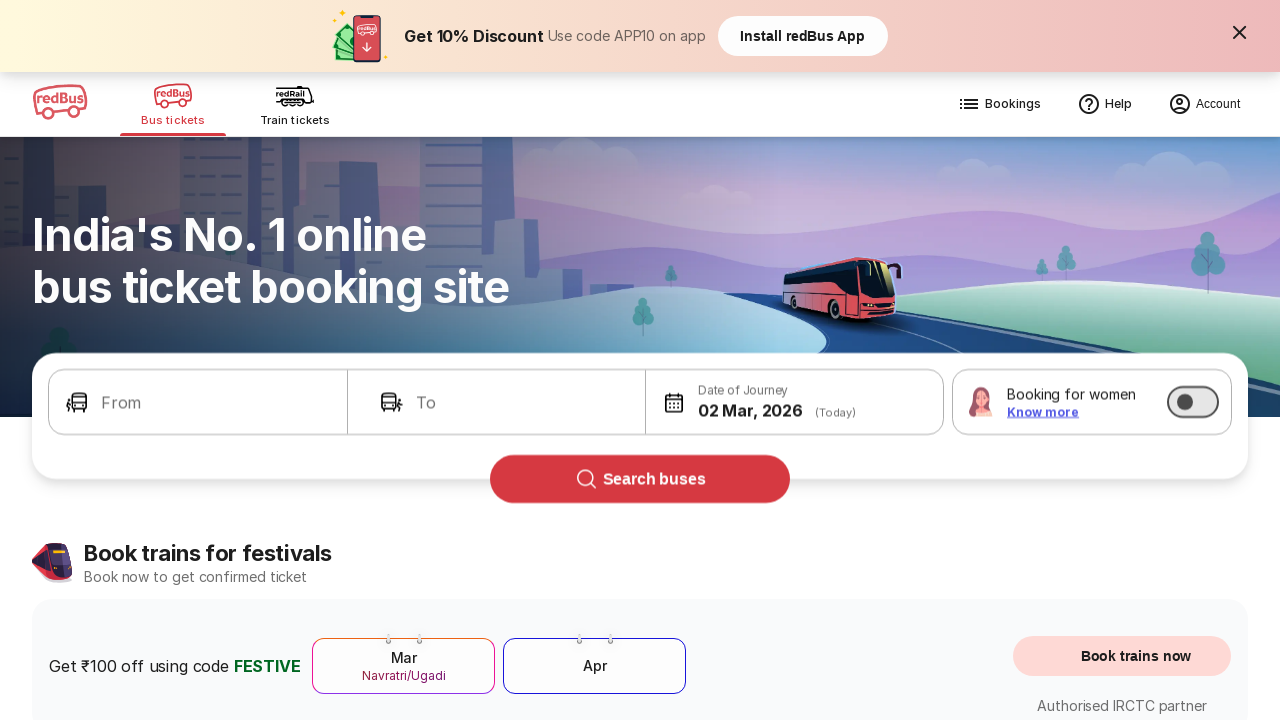

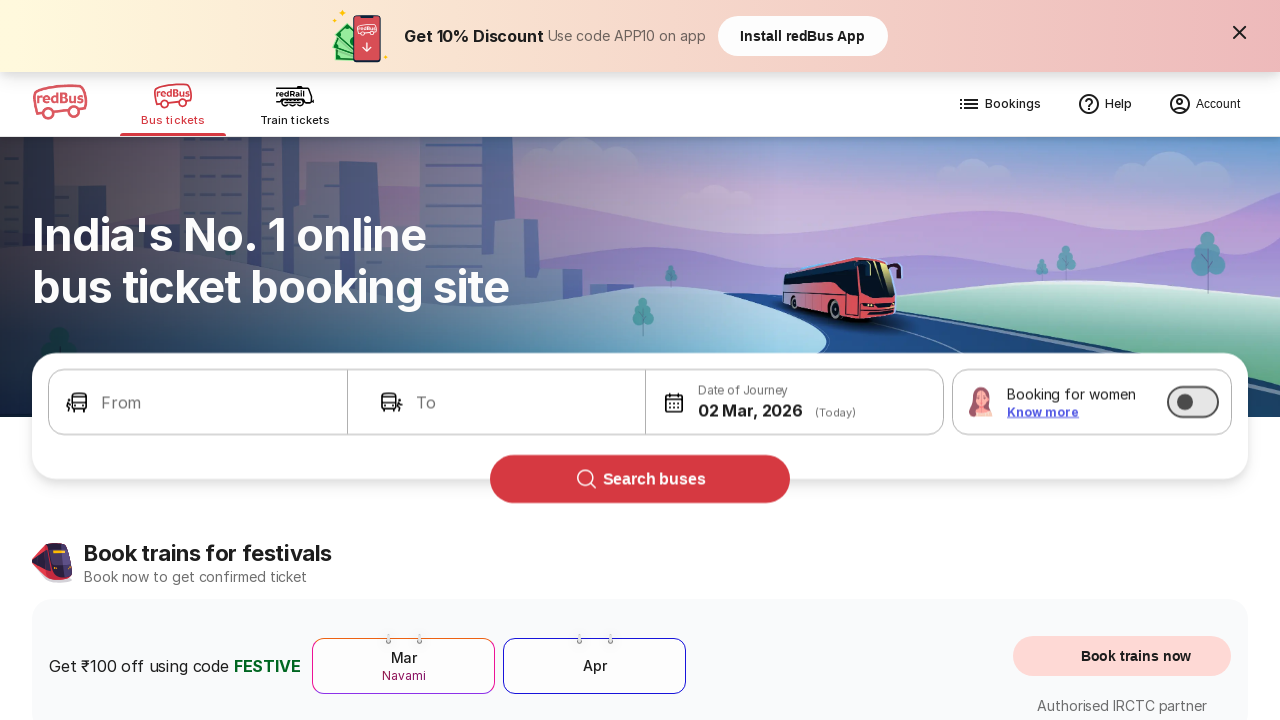